Navigates to a YouTube video page and attempts to play the video by either clicking on a shorts container element or pressing the 'k' key (YouTube's keyboard shortcut for play/pause).

Starting URL: https://www.youtube.com/watch?v=dQw4w9WgXcQ

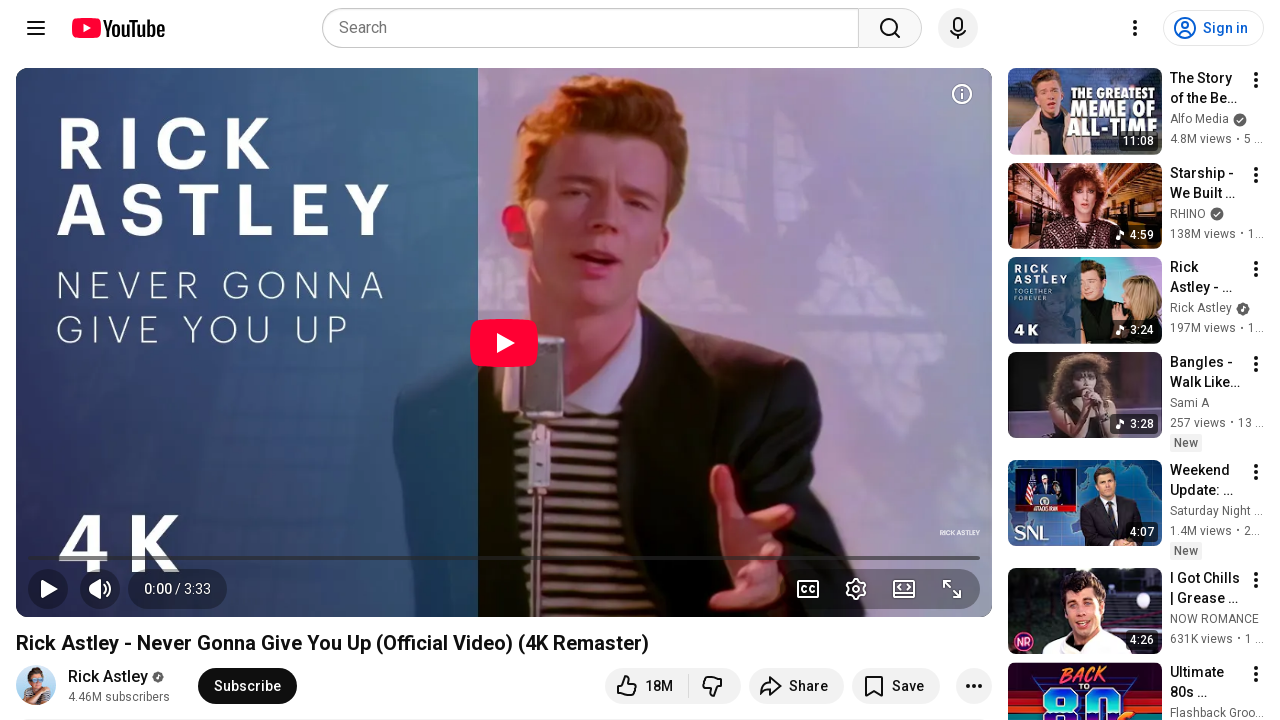

Navigated to YouTube video page (Rick Roll)
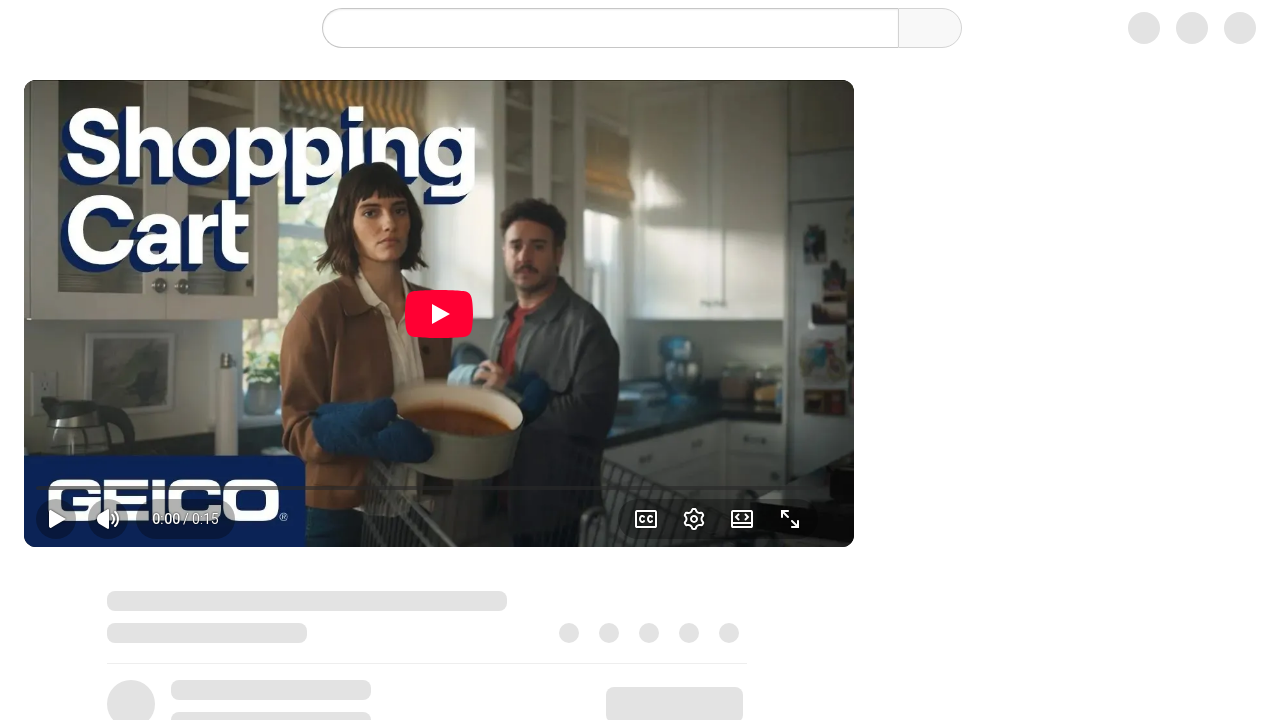

Waited 3 seconds for page to load
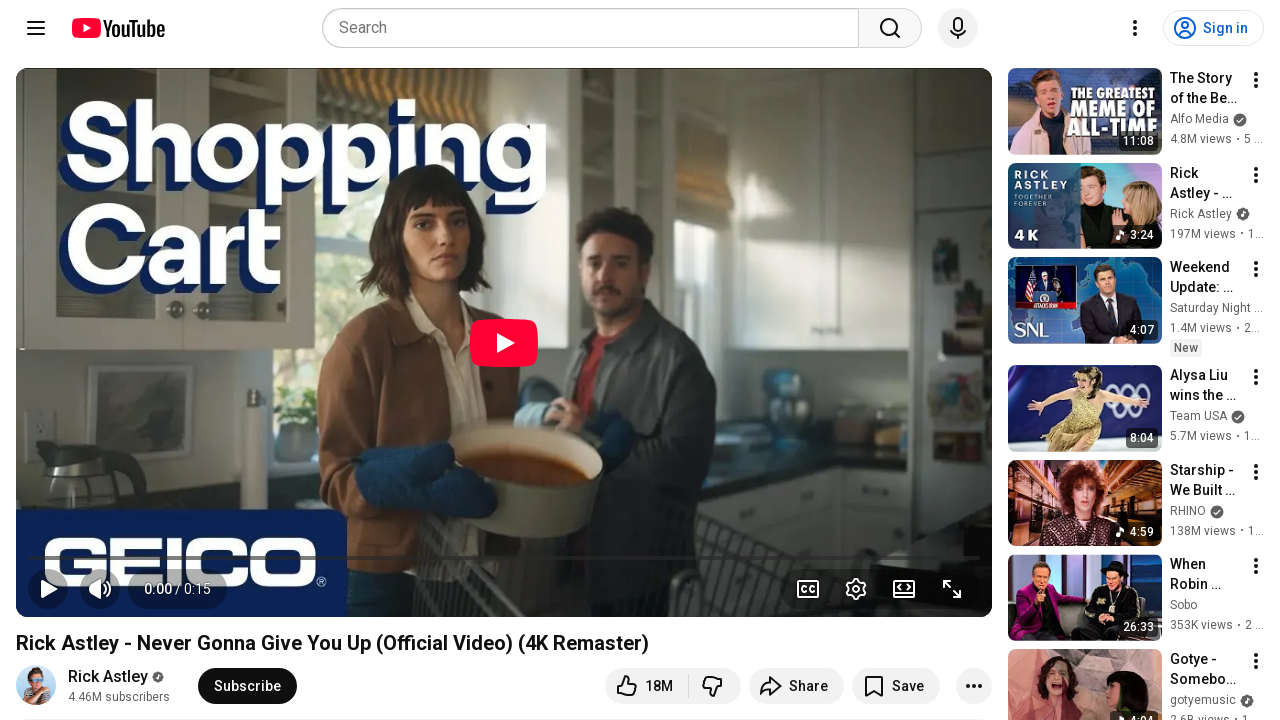

Shorts container not visible; pressed 'k' to toggle play/pause
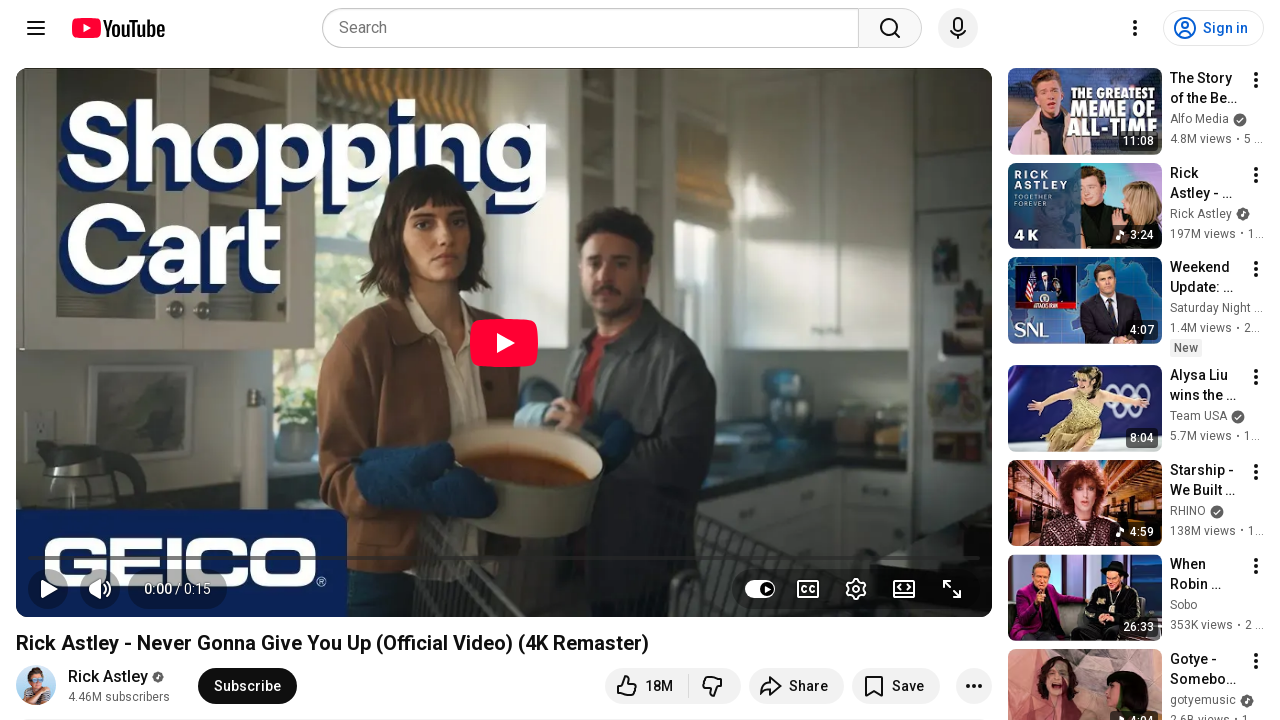

Waited 10 seconds for video to play
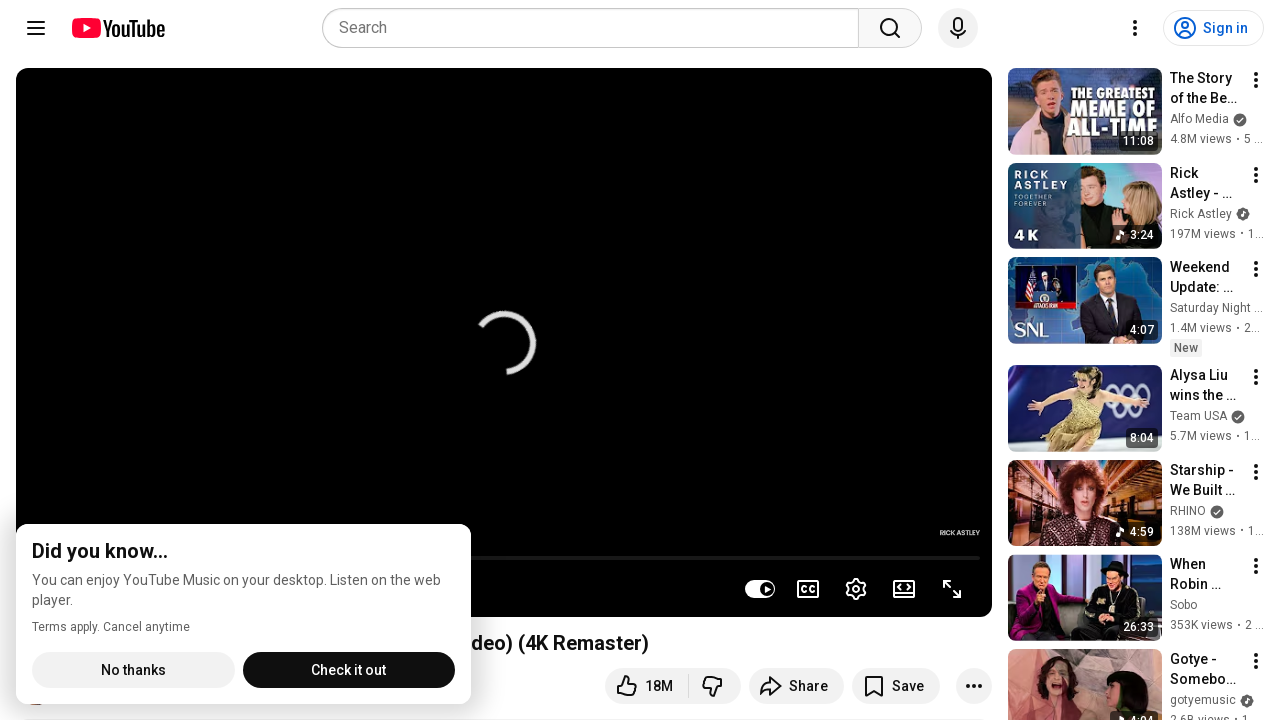

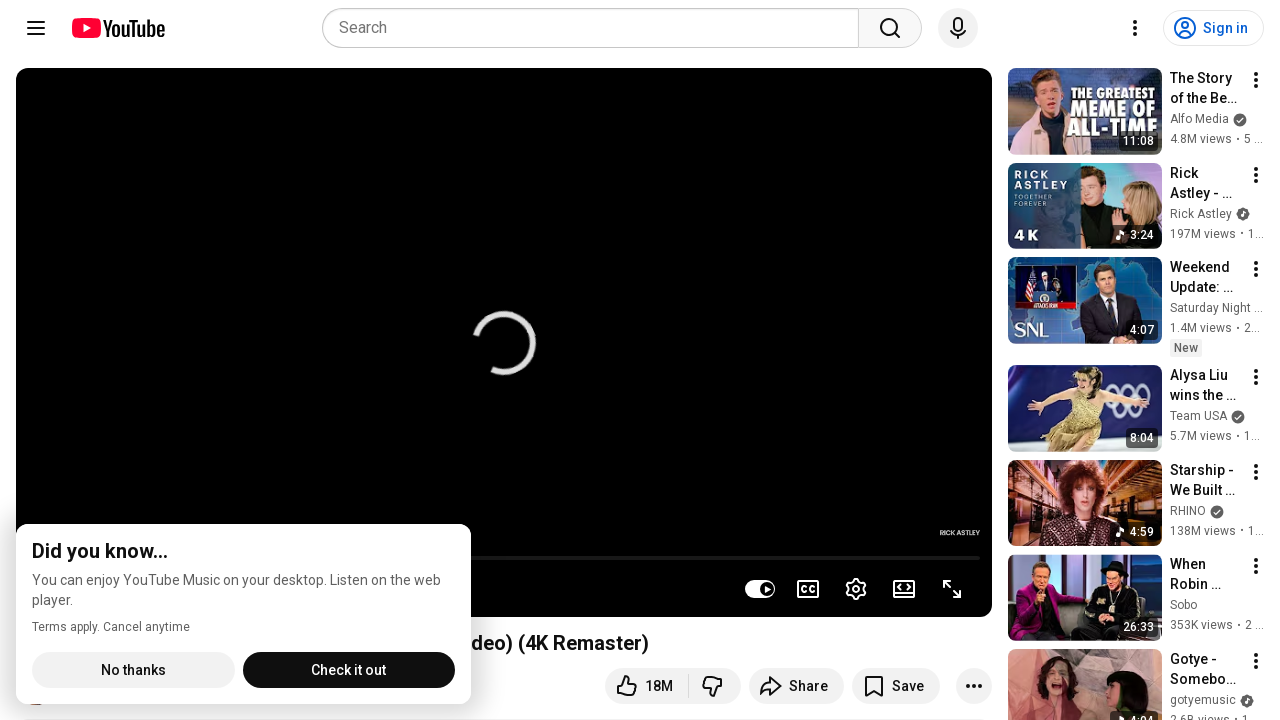